Tests browser navigation methods by navigating to Selenium website, going back, forward, and refreshing the page to verify navigation controls work correctly.

Starting URL: https://www.selenium.dev

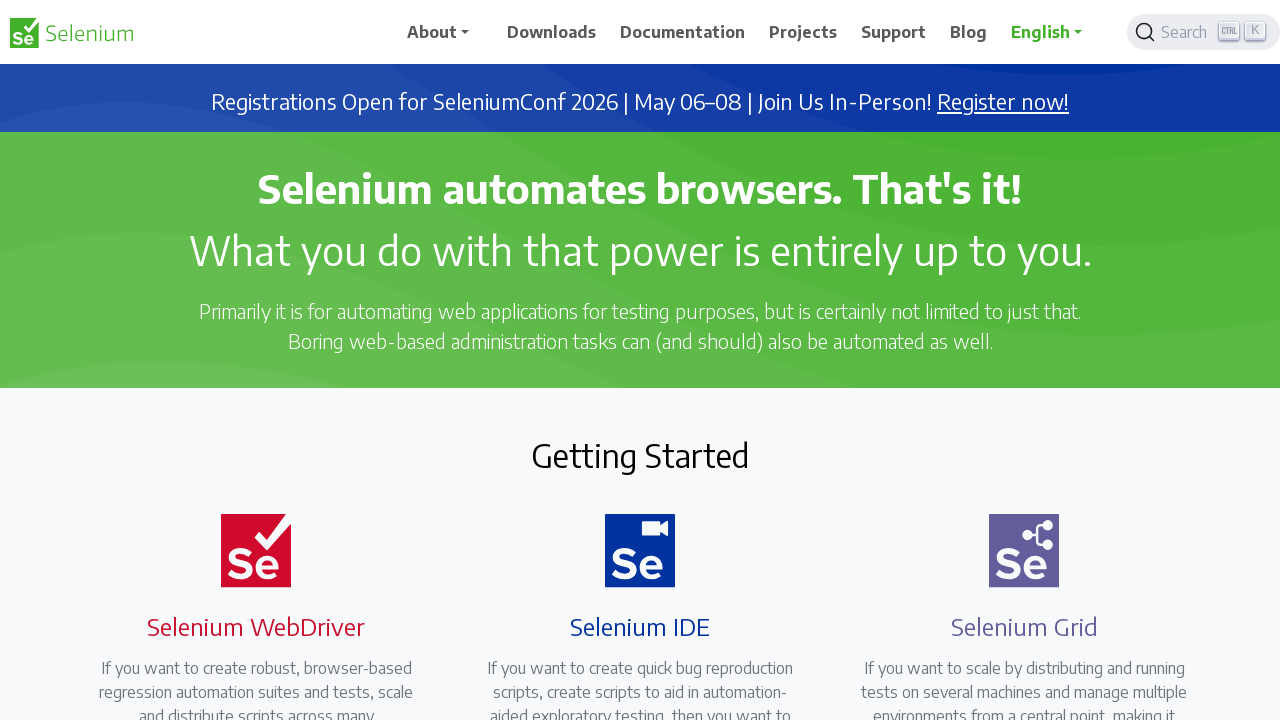

Navigated back from Selenium website
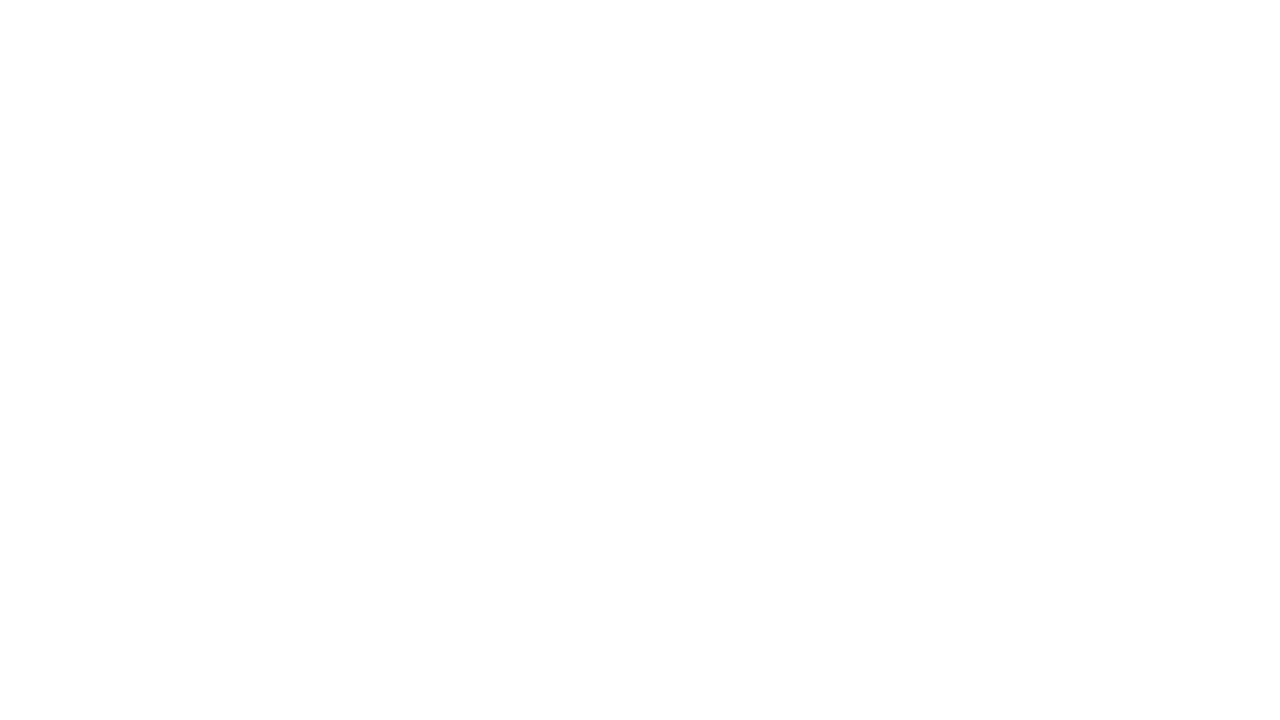

Waited 2 seconds
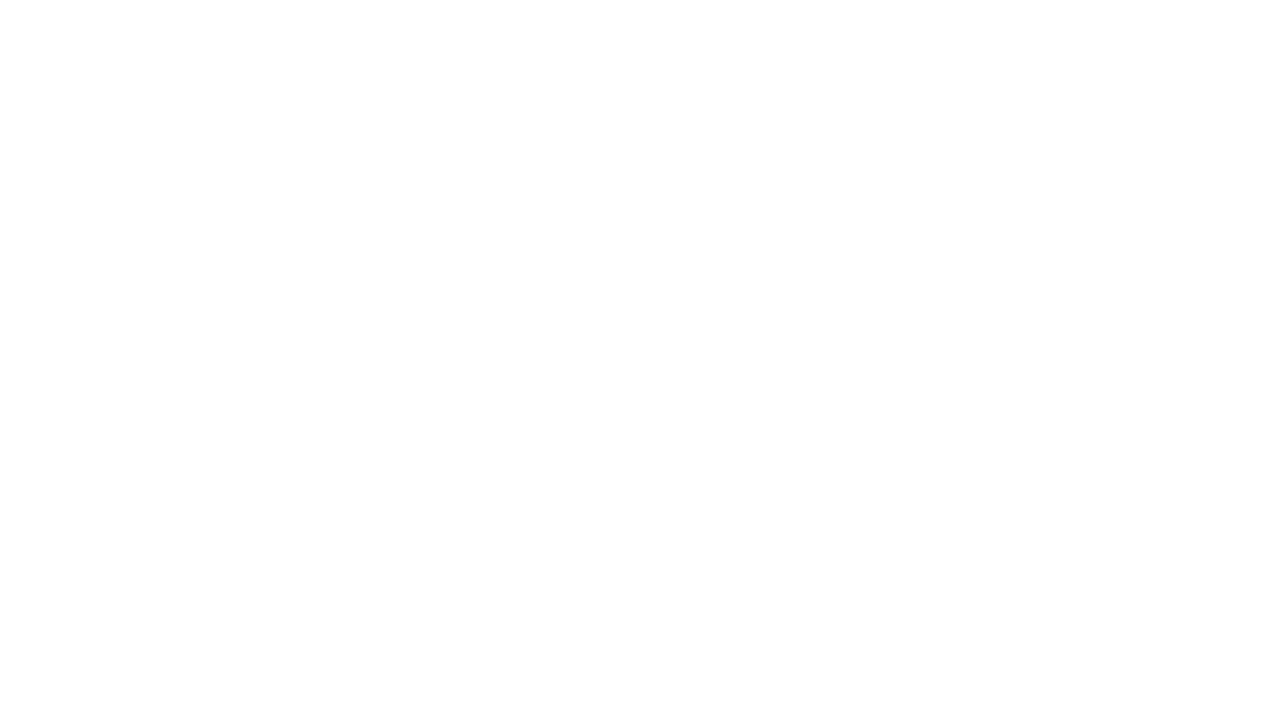

Navigated forward to Selenium website
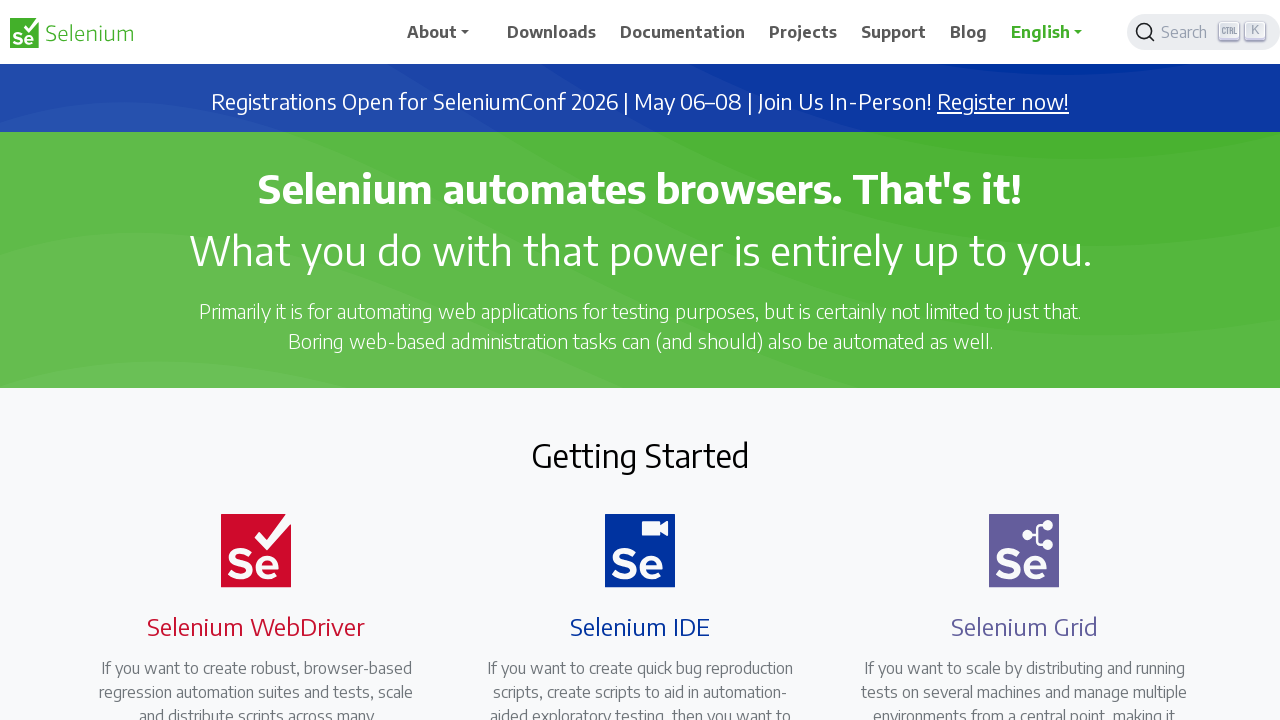

Waited 2 seconds
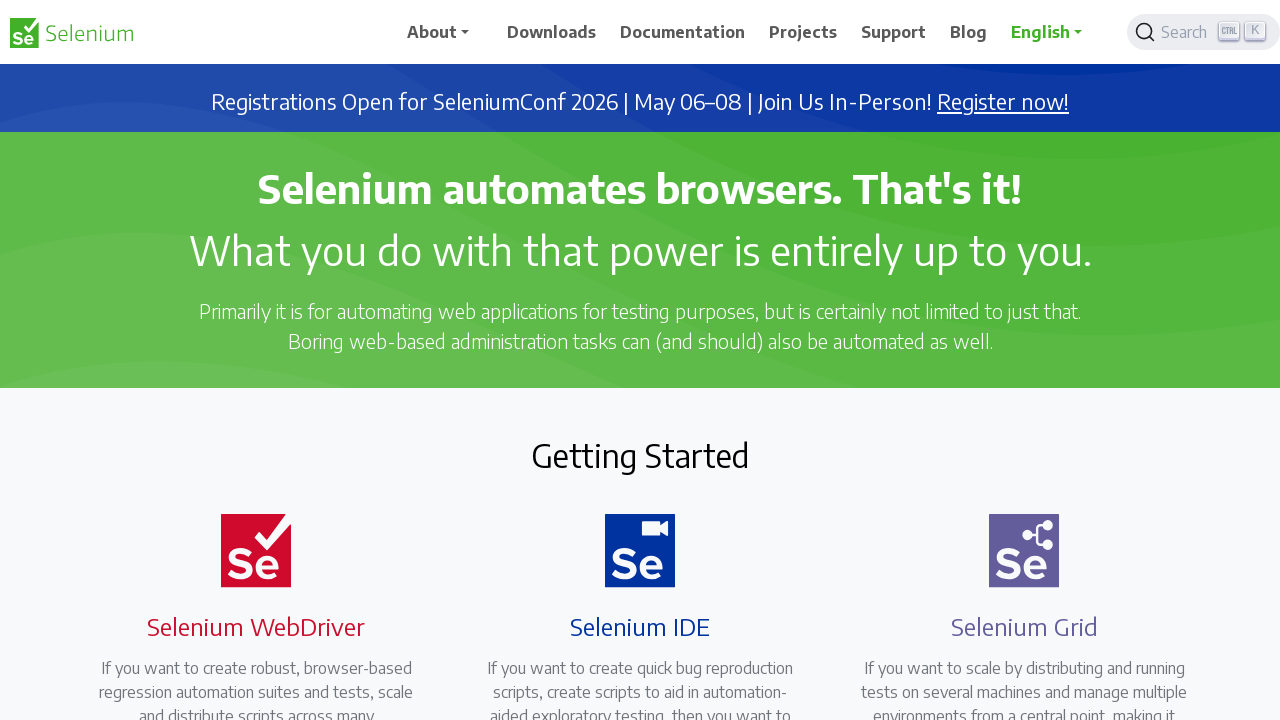

Refreshed the Selenium website page
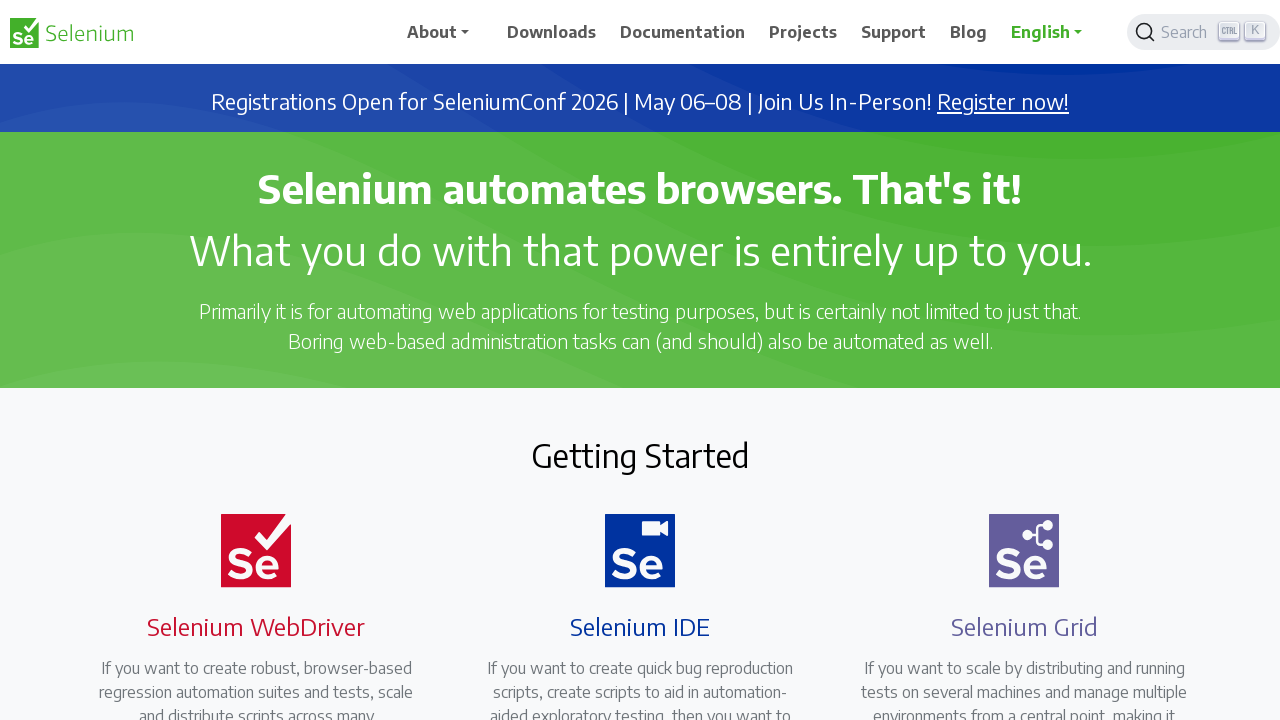

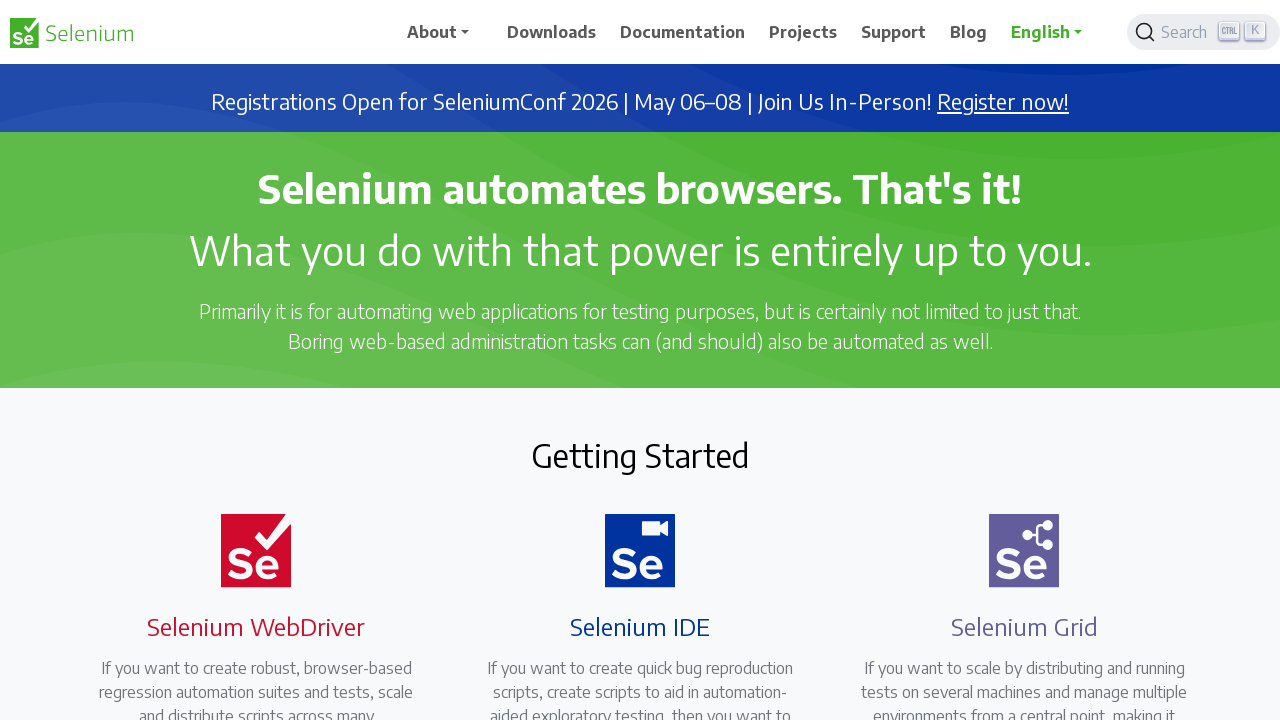